Tests opting out of A/B tests by forging an opt-out cookie on the target page, then refreshing to verify the page shows "No A/B Test" heading.

Starting URL: http://the-internet.herokuapp.com/abtest

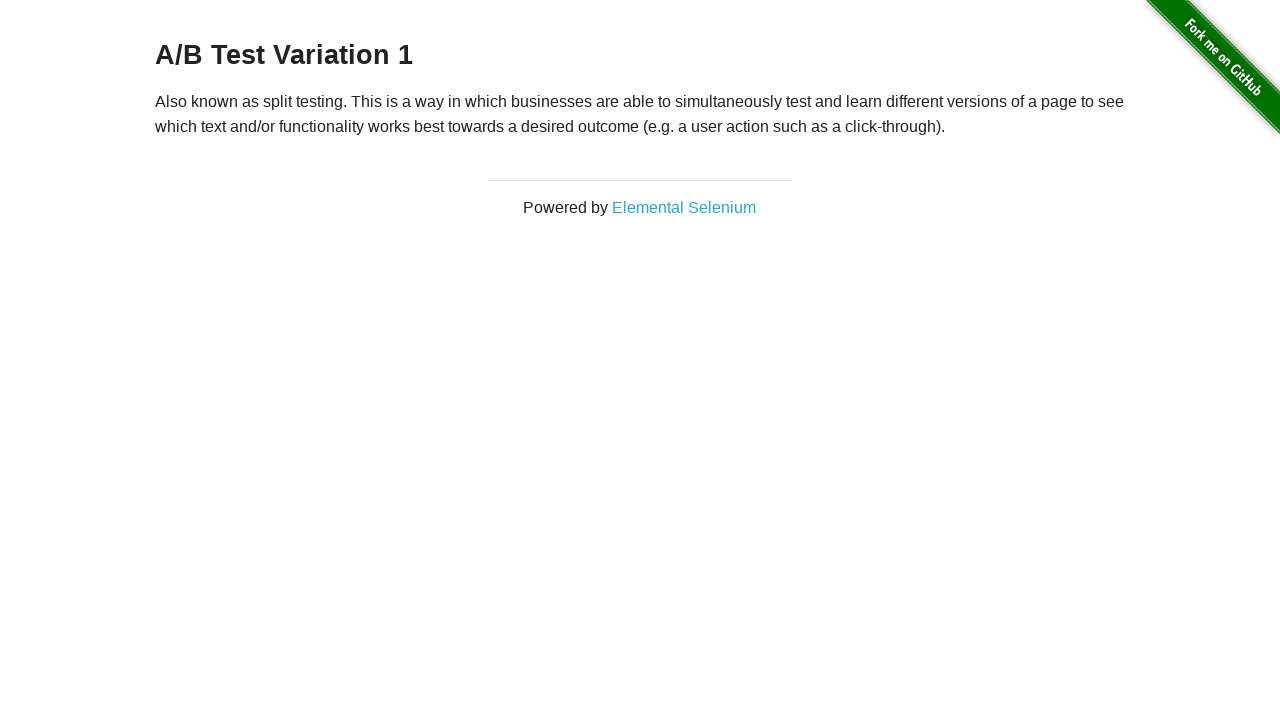

Located h3 heading element
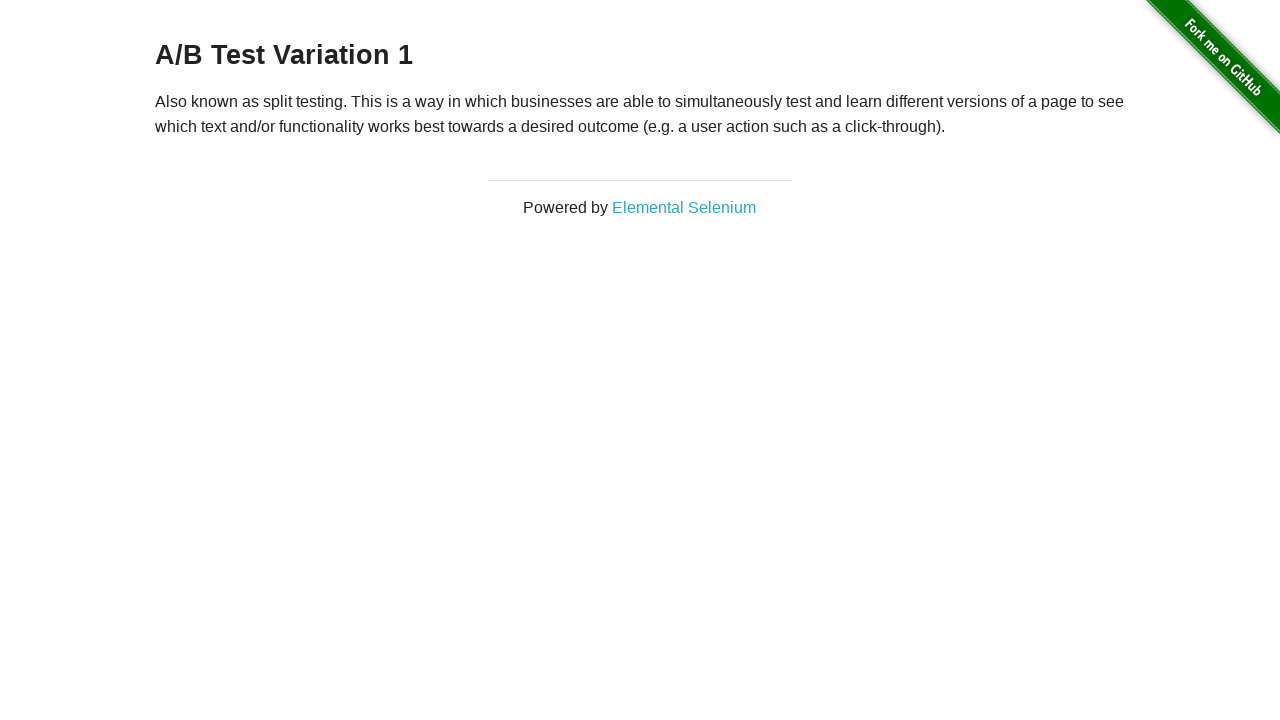

Retrieved heading text content
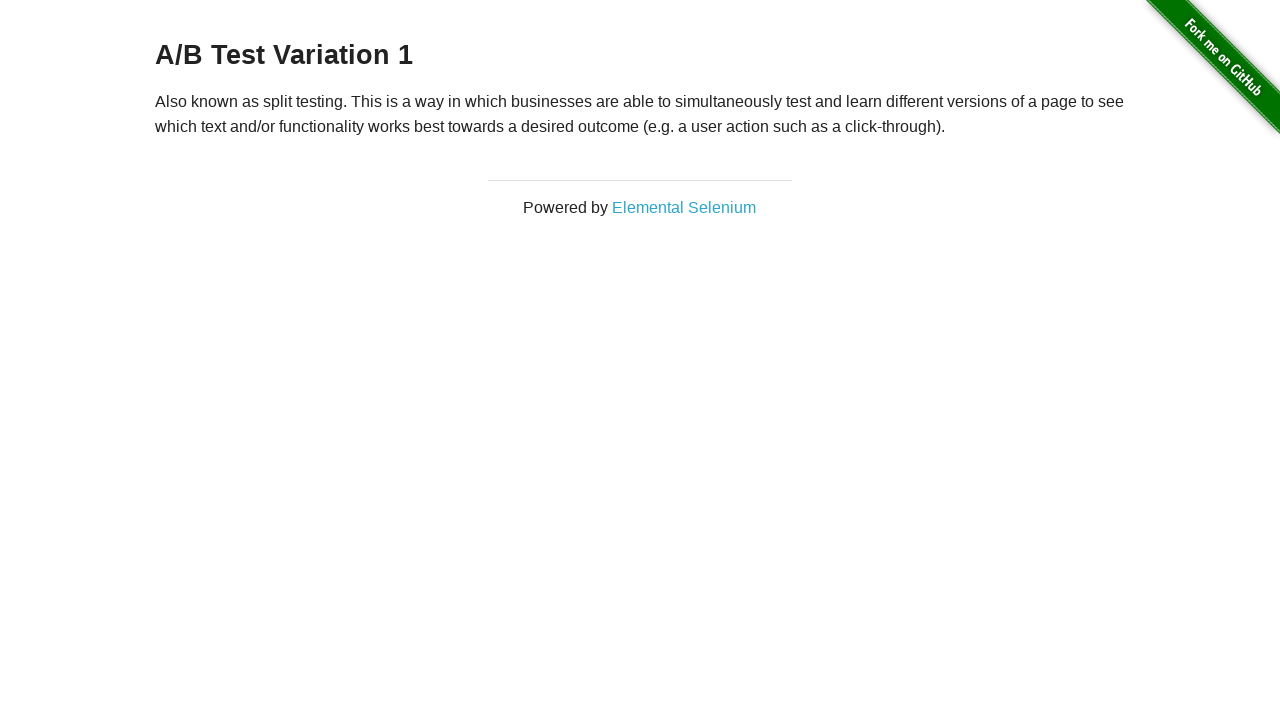

Verified initial A/B test group membership - heading shows either 'A/B Test Variation 1' or 'A/B Test Control'
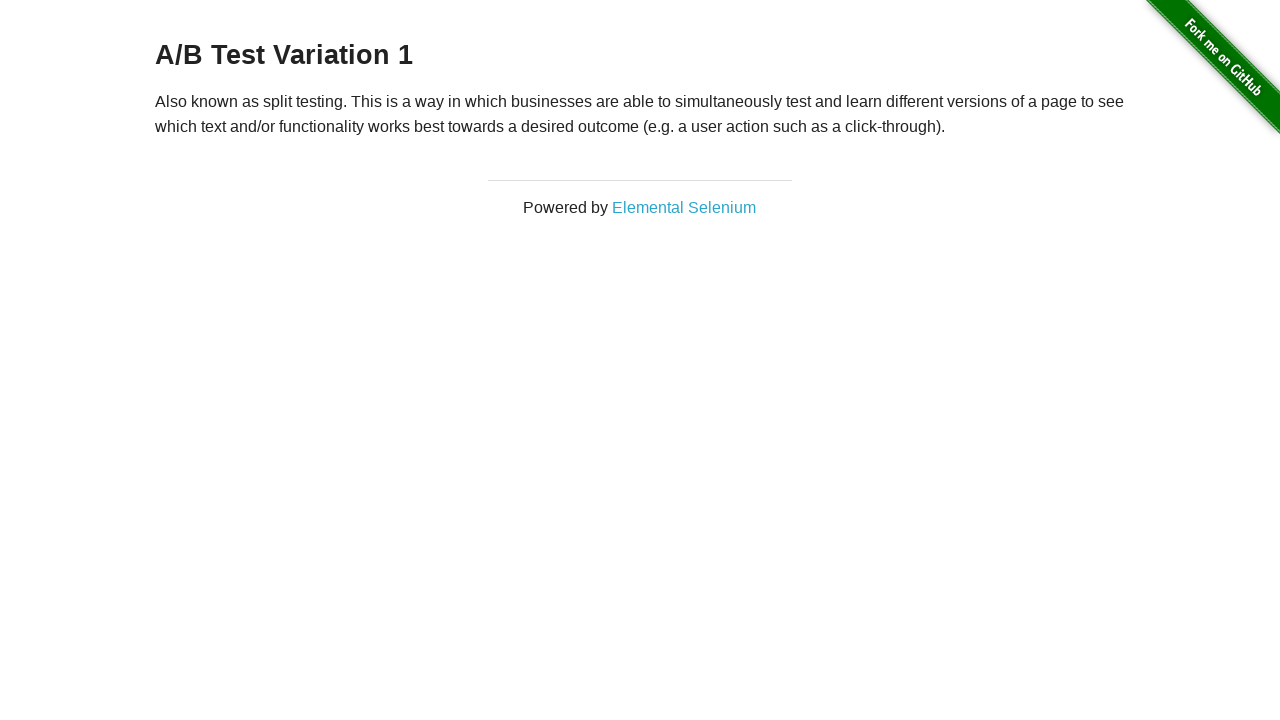

Added optimizelyOptOut cookie with value 'true' to opt out of A/B tests
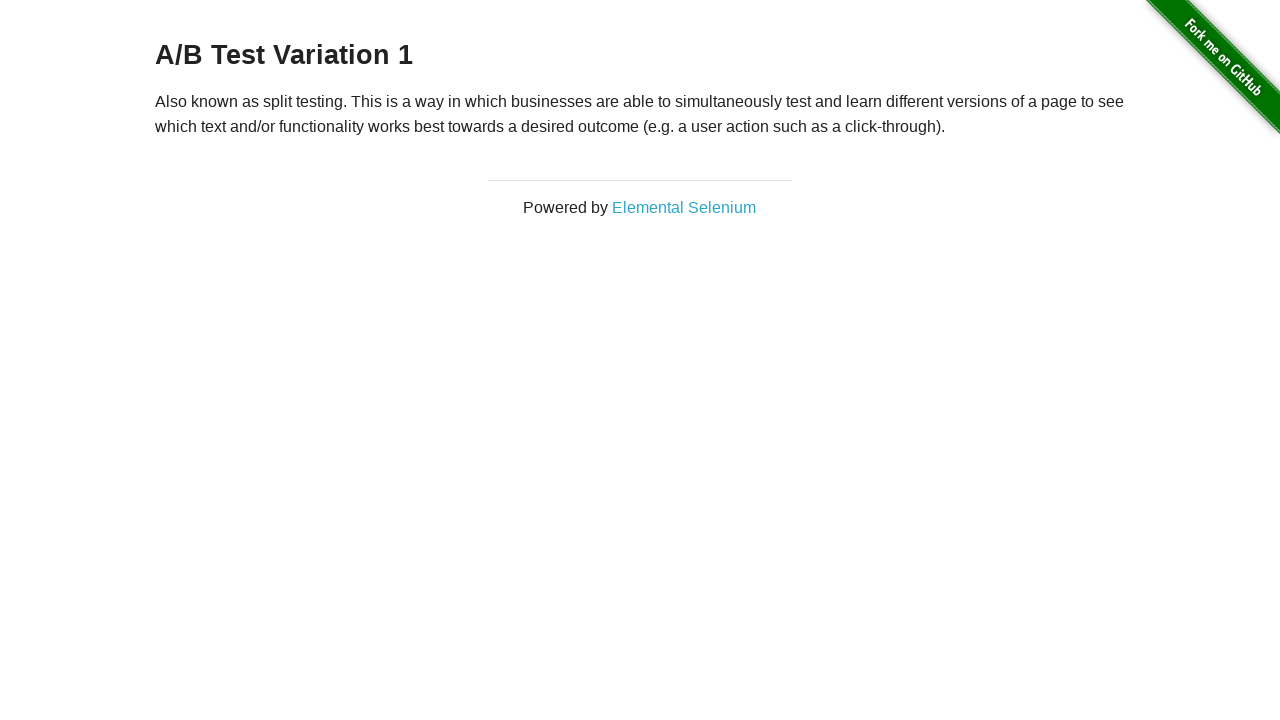

Reloaded the page to apply the opt-out cookie
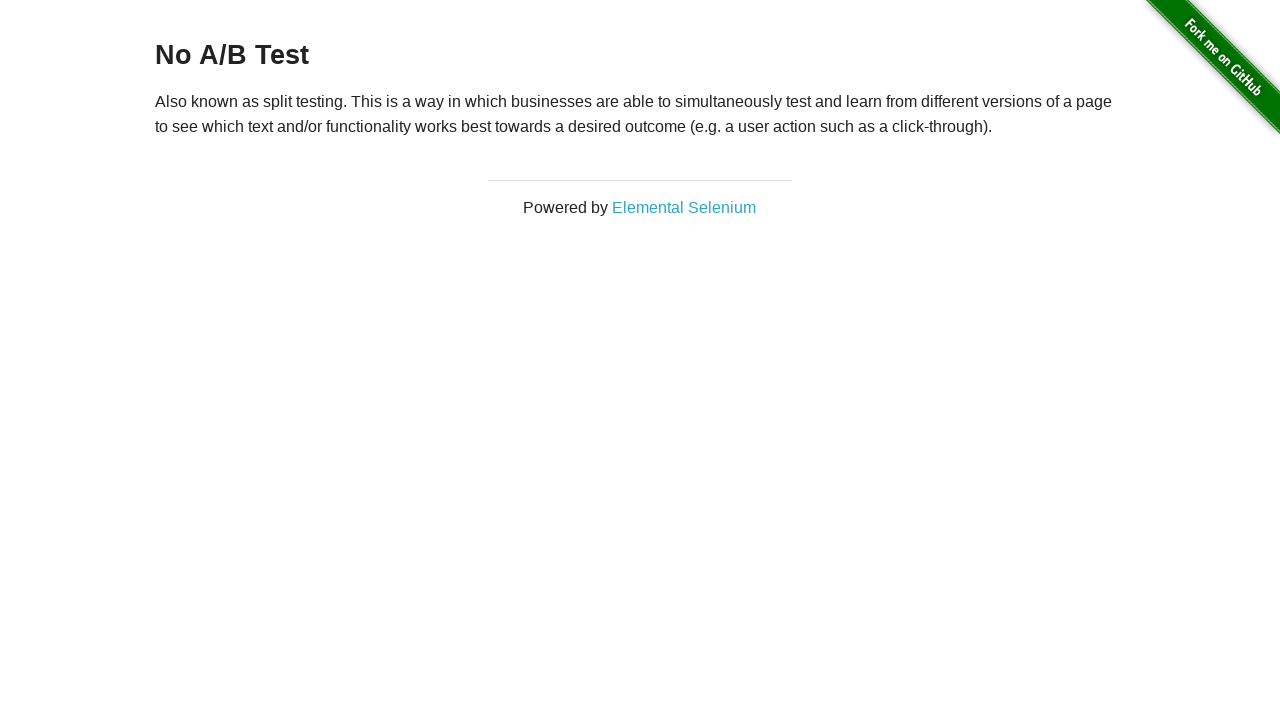

Retrieved heading text content after page reload
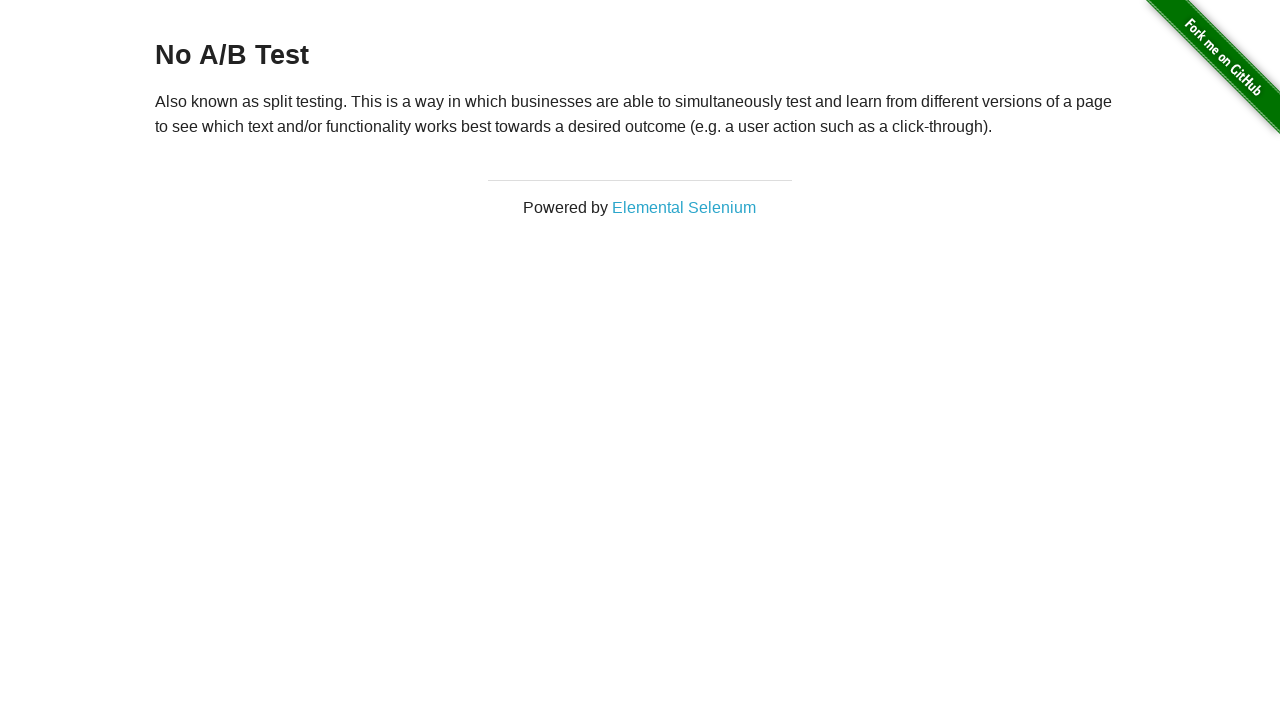

Verified opt-out successful - heading now displays 'No A/B Test'
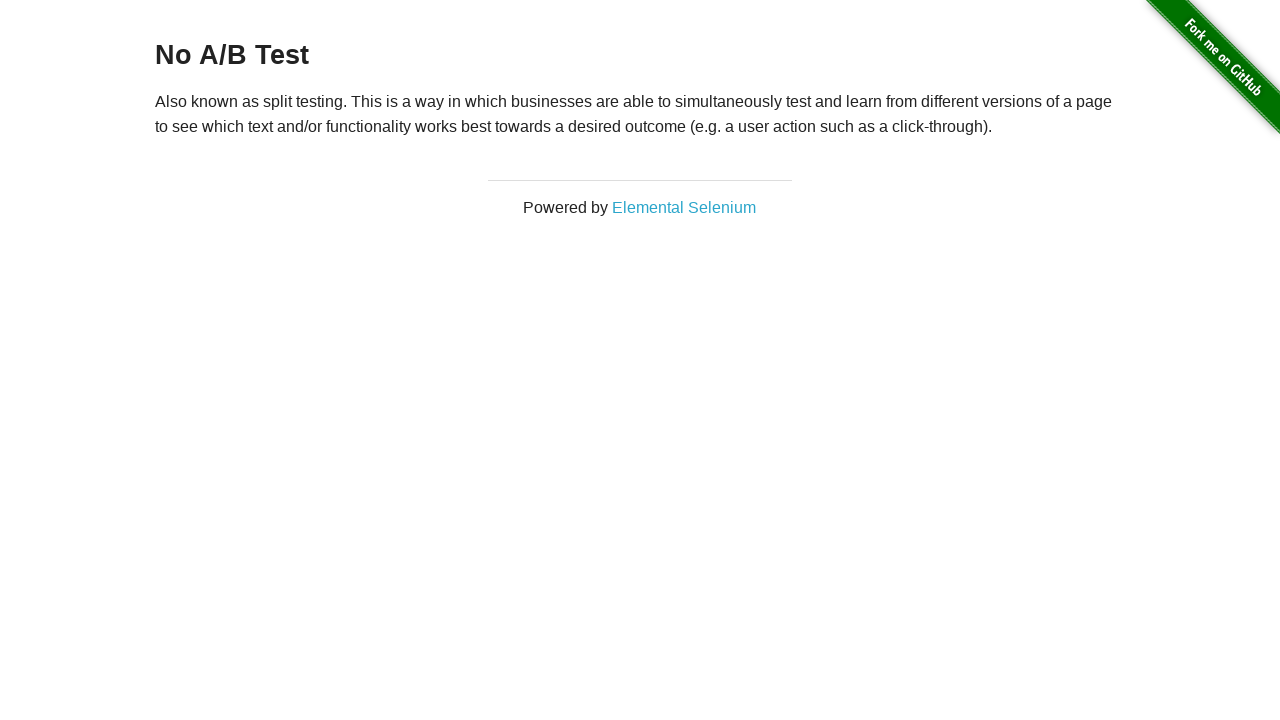

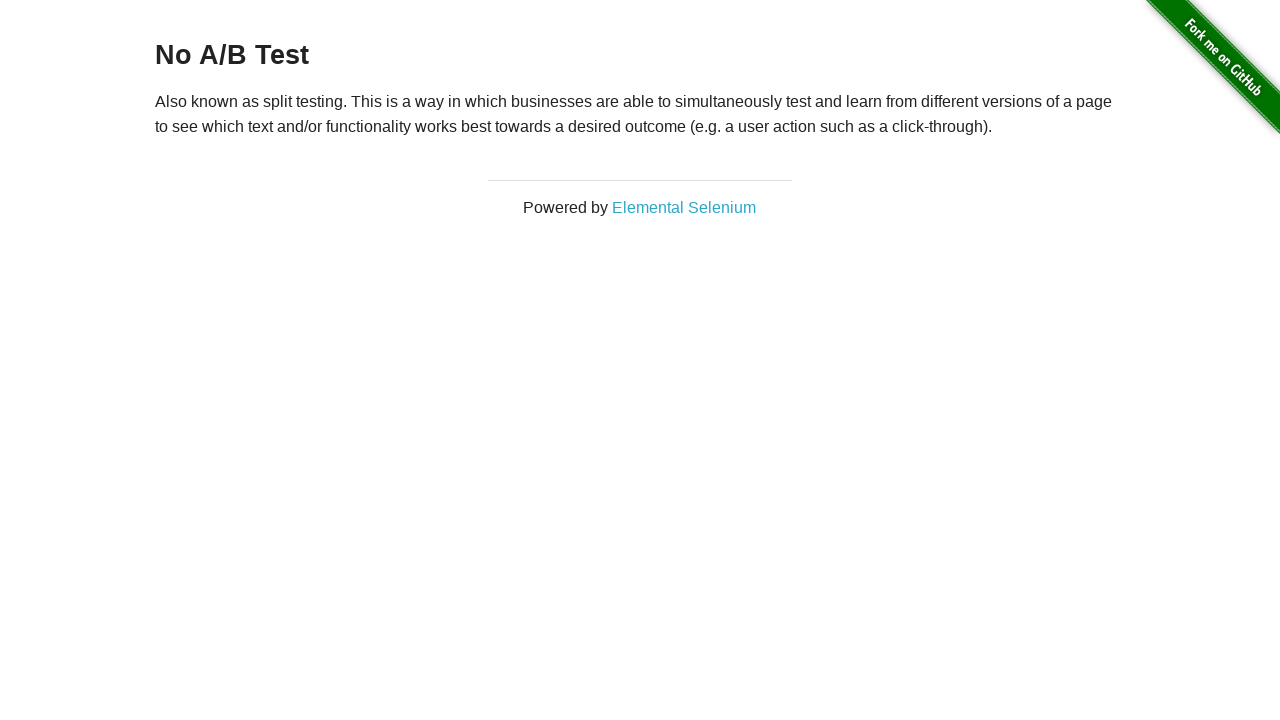